Tests table handling functionality by verifying table structure (columns and rows count), and navigating through pagination pages of a product table.

Starting URL: https://testautomationpractice.blogspot.com/

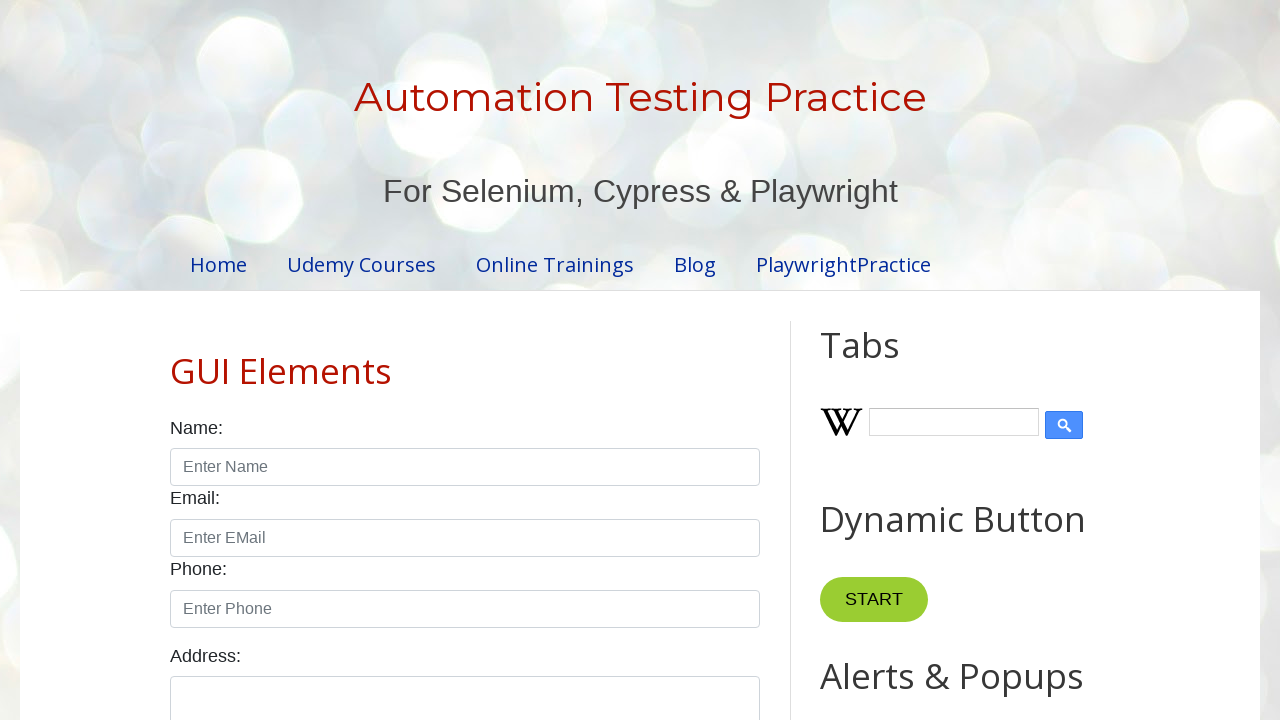

Located the product table element
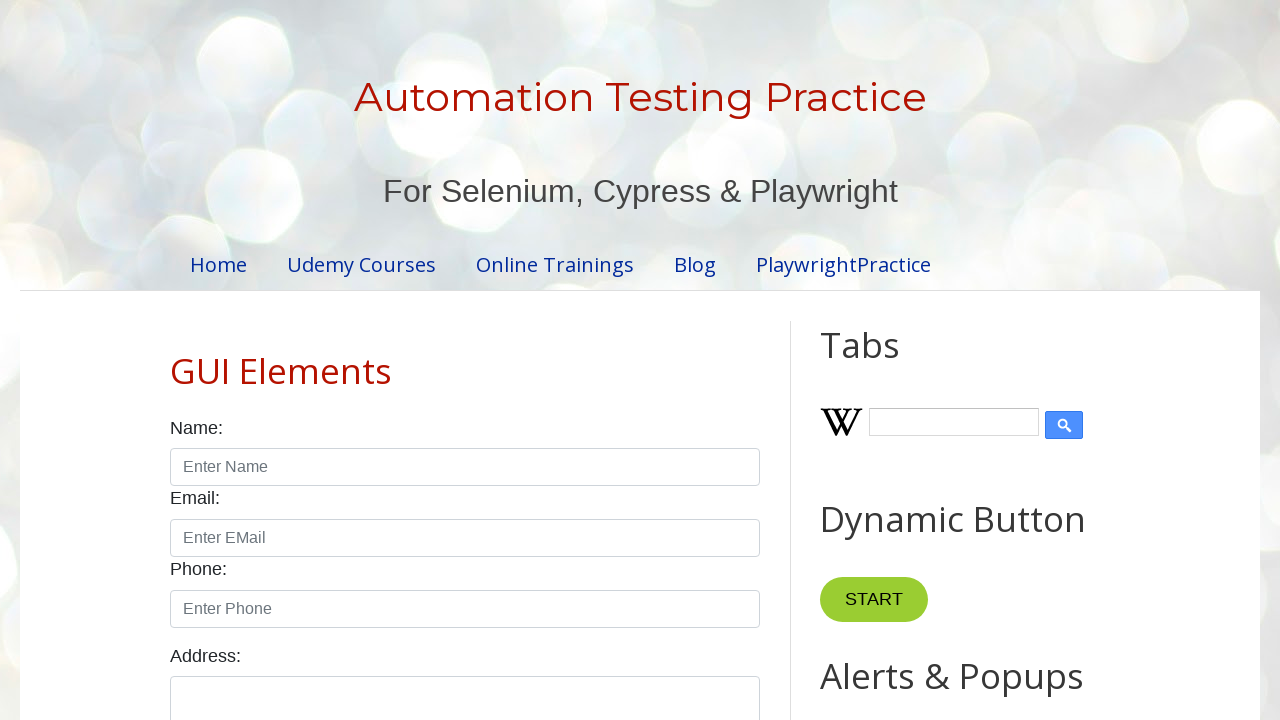

Located table header columns
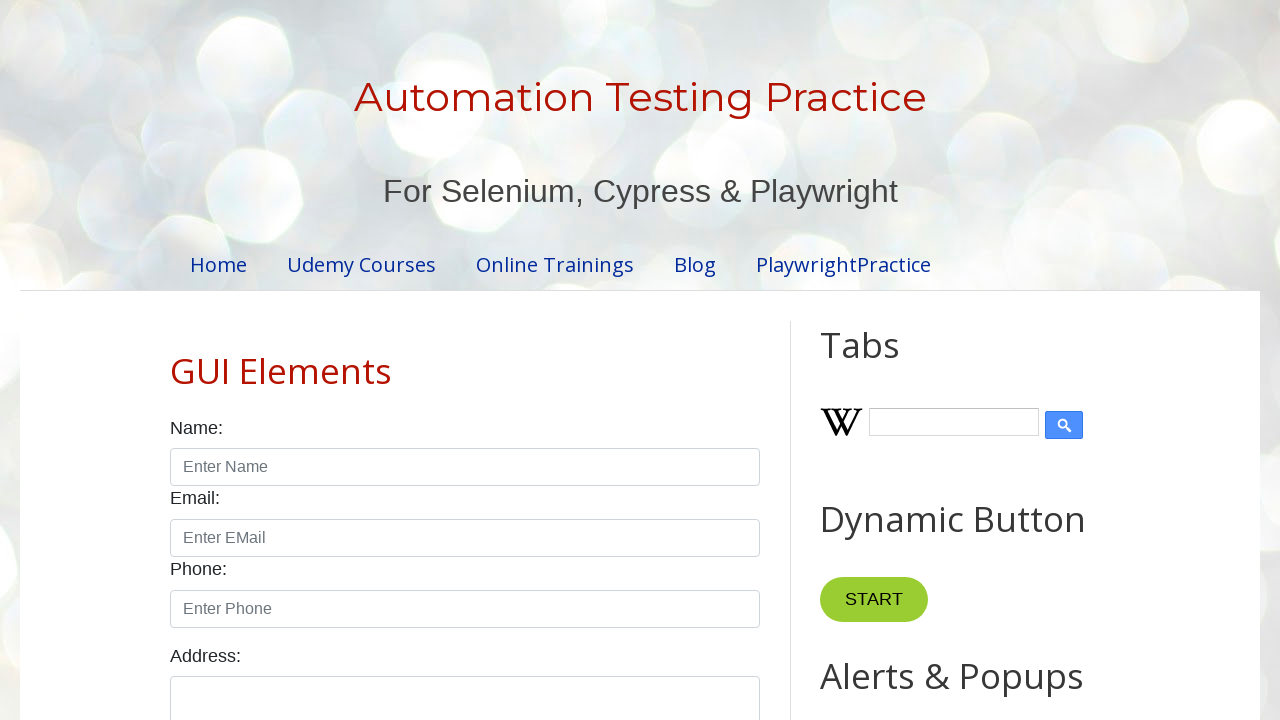

Counted table columns: 4
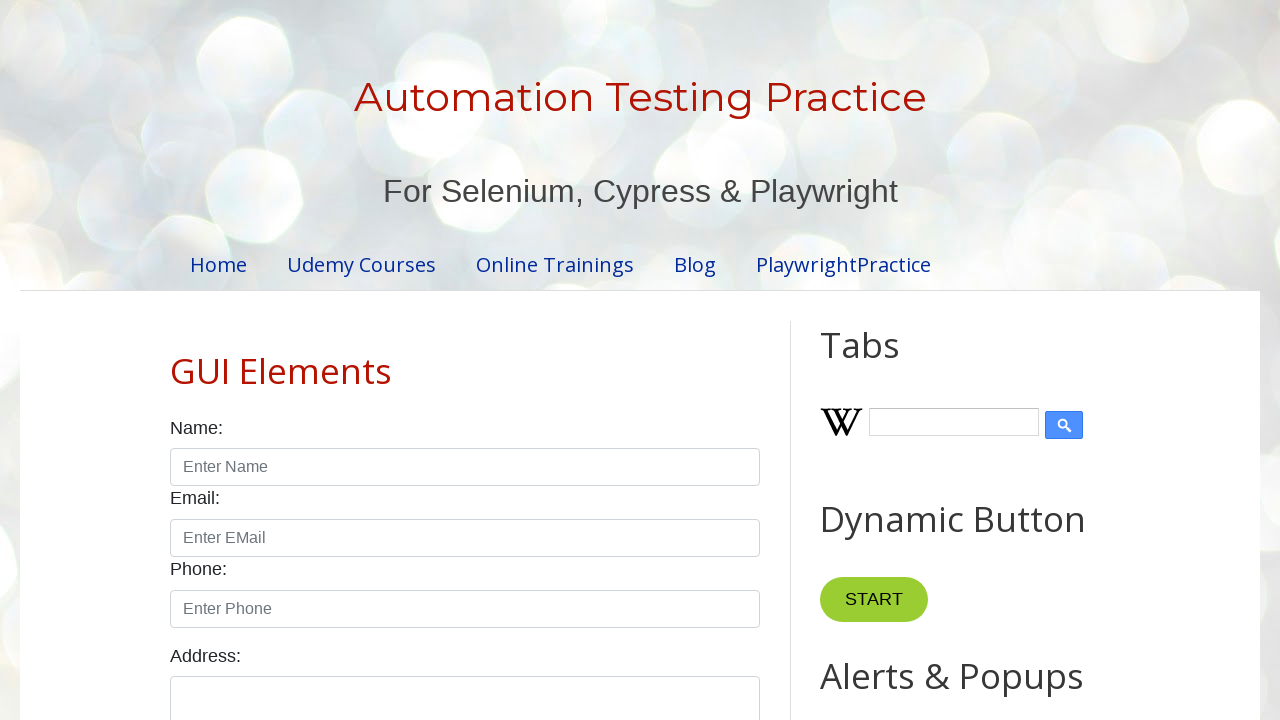

Verified table has exactly 4 columns
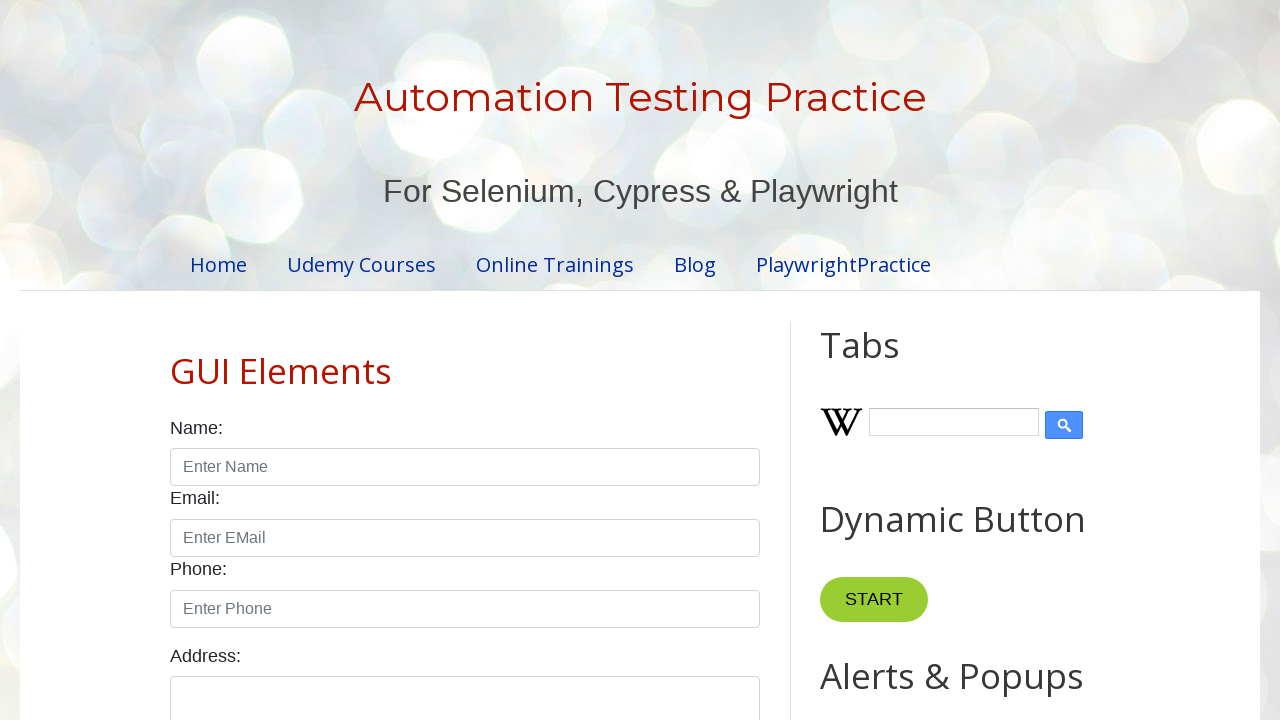

Located table body rows
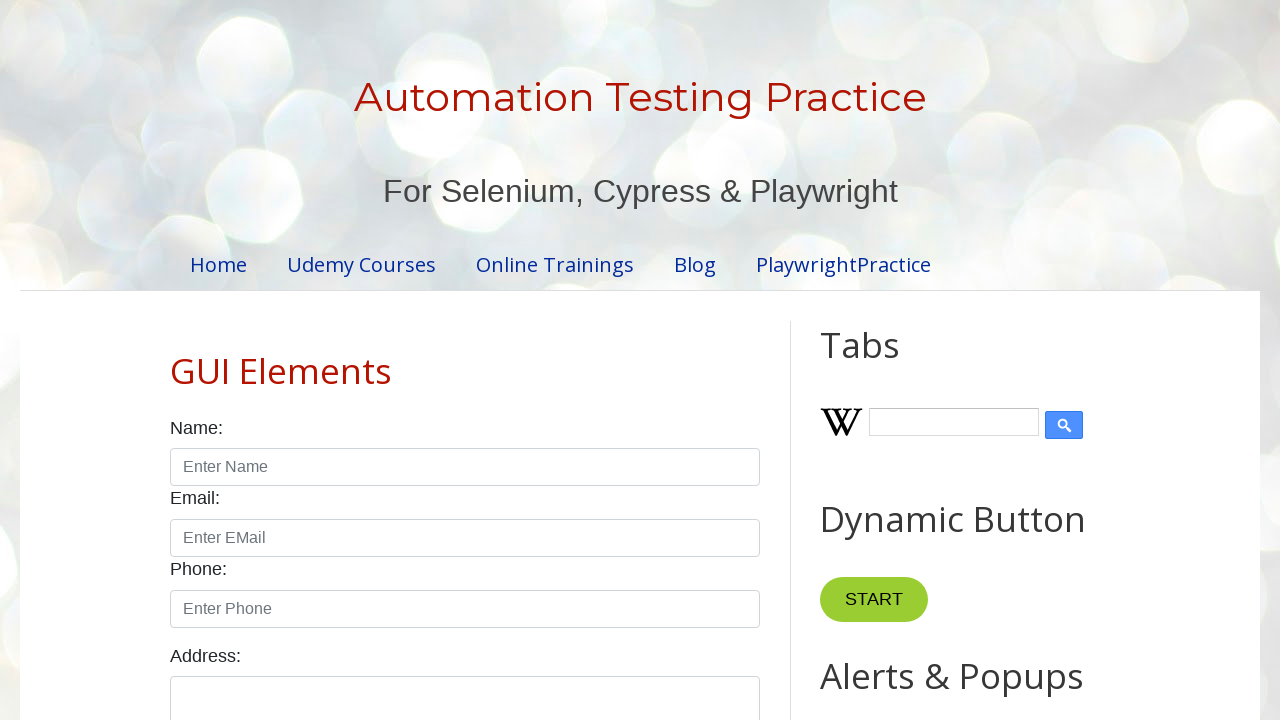

Counted table rows: 5
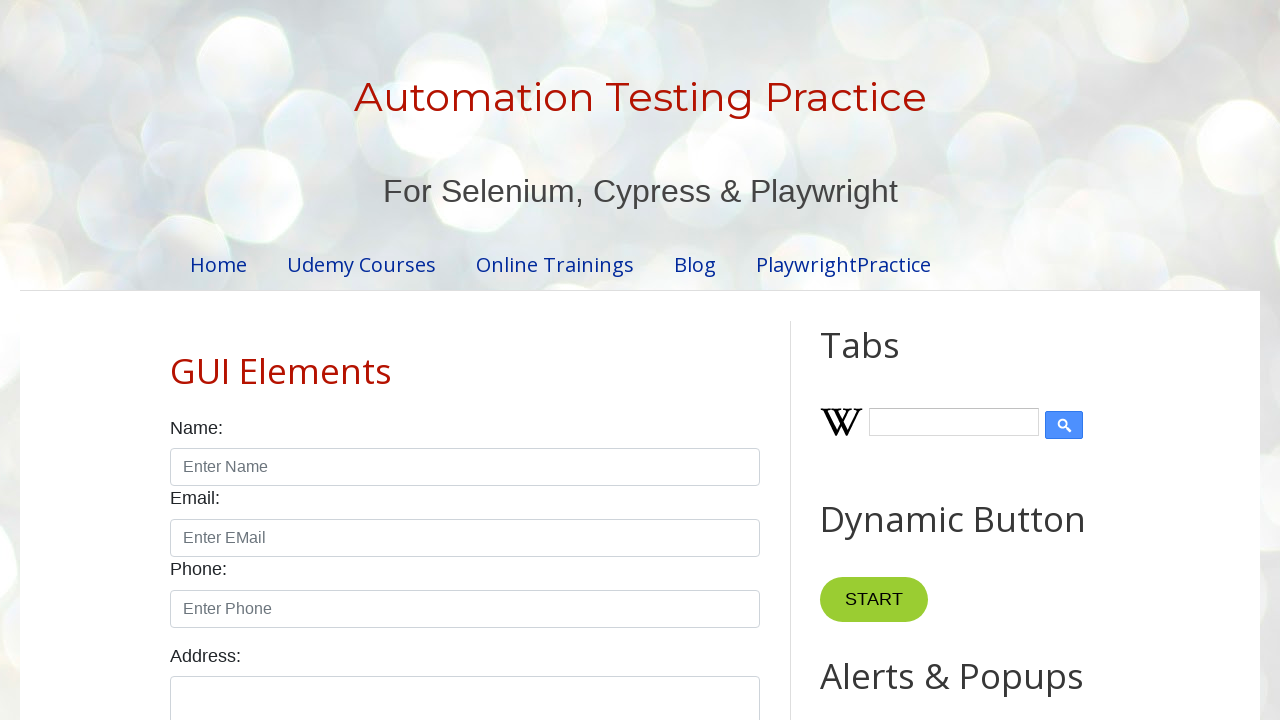

Verified table has exactly 5 rows
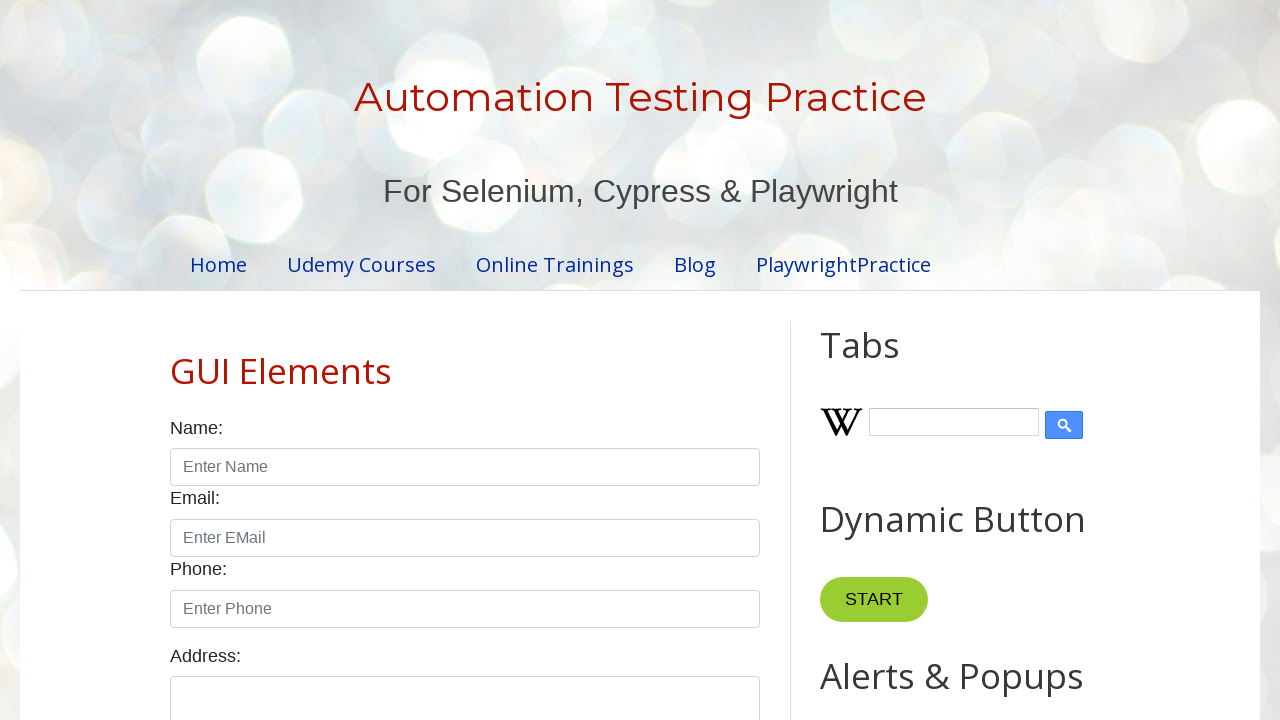

Located pagination links
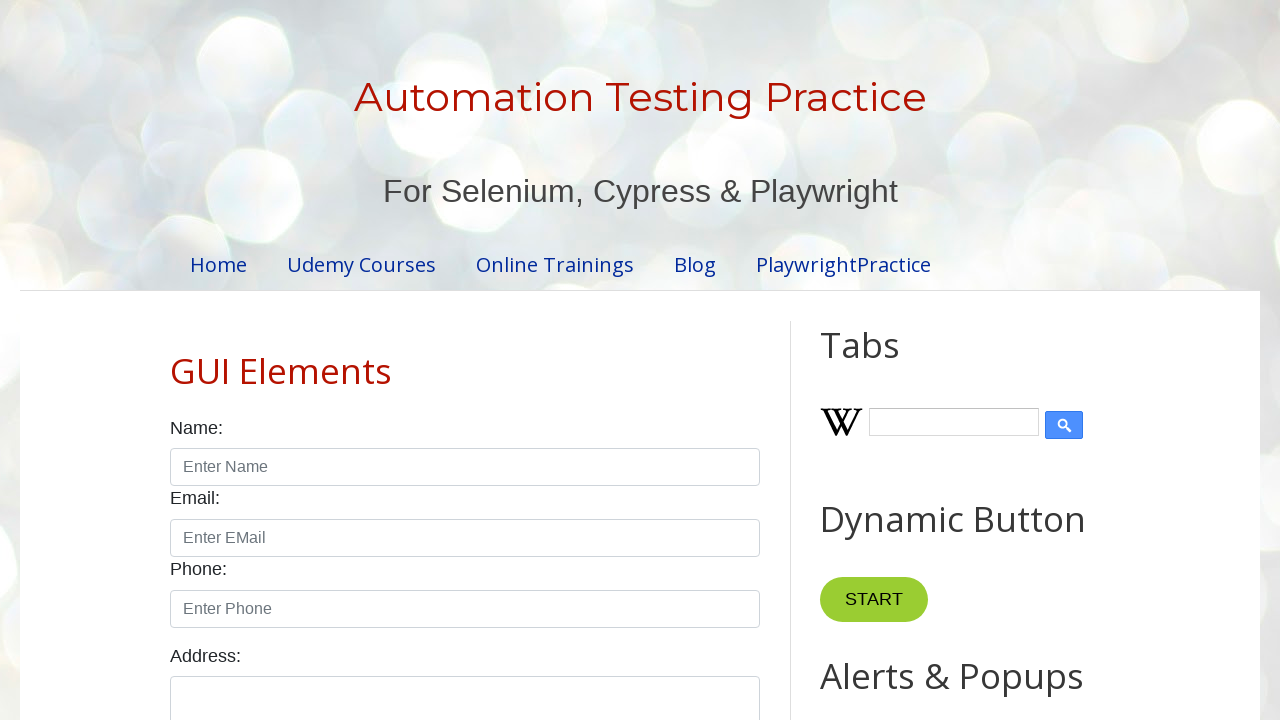

Counted pagination pages: 4
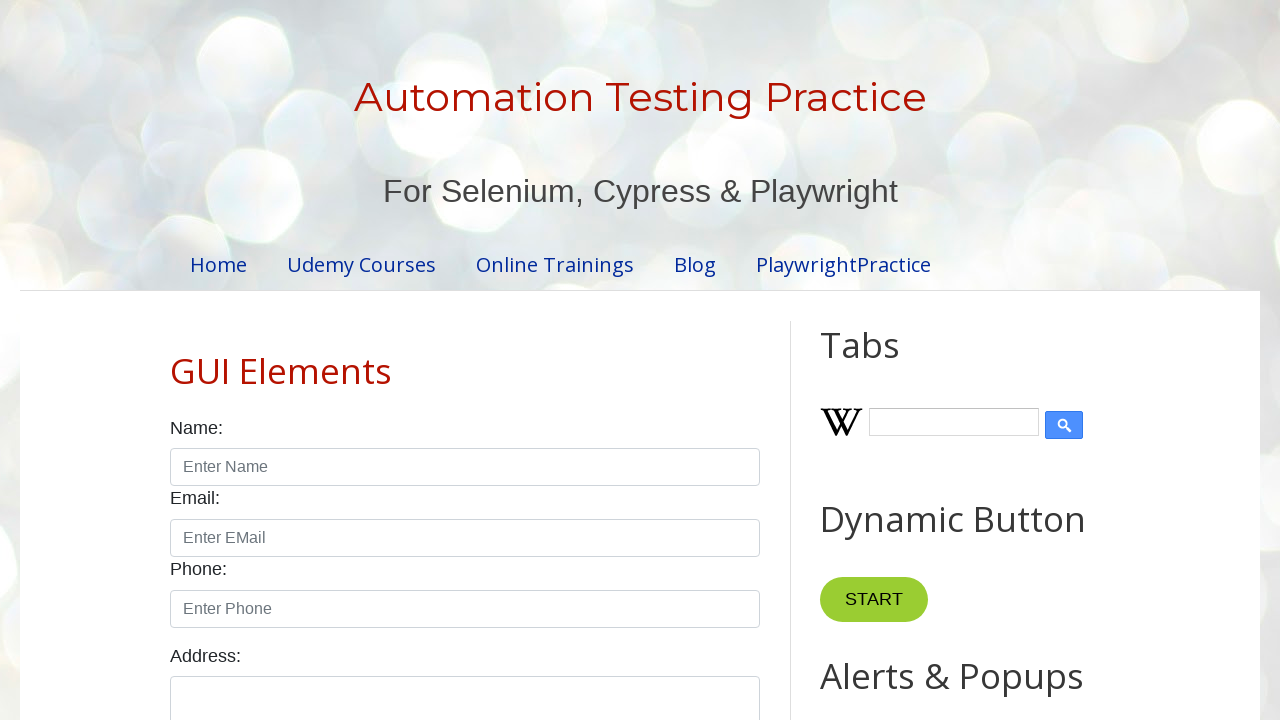

Verified table rows are present on page 1
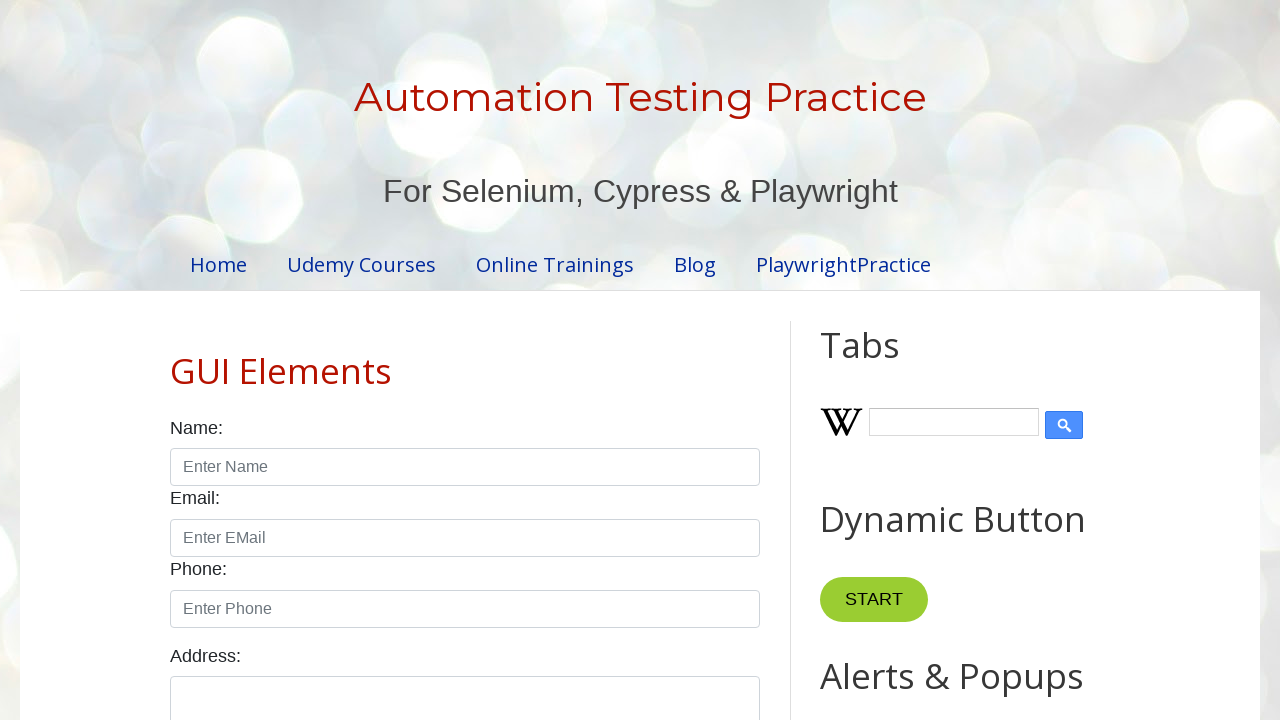

Clicked pagination link to navigate to page 2 at (456, 361) on .pagination li a >> nth=1
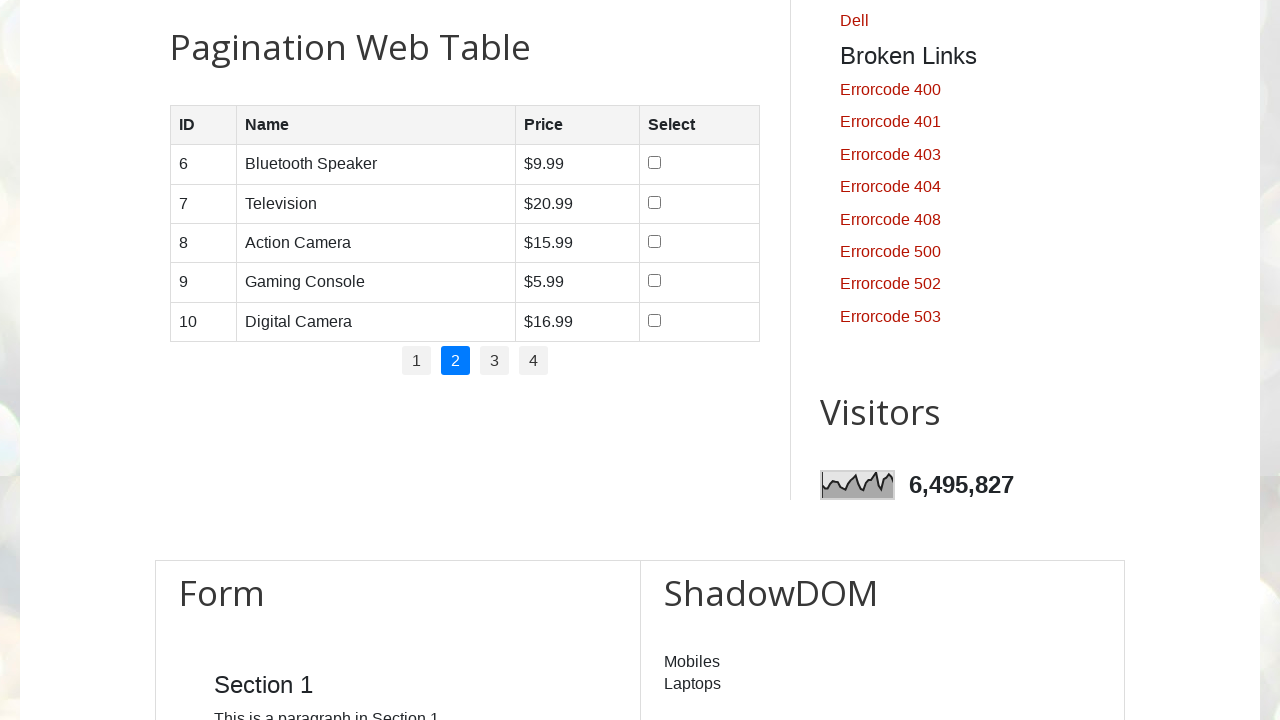

Waited for page content to update after pagination
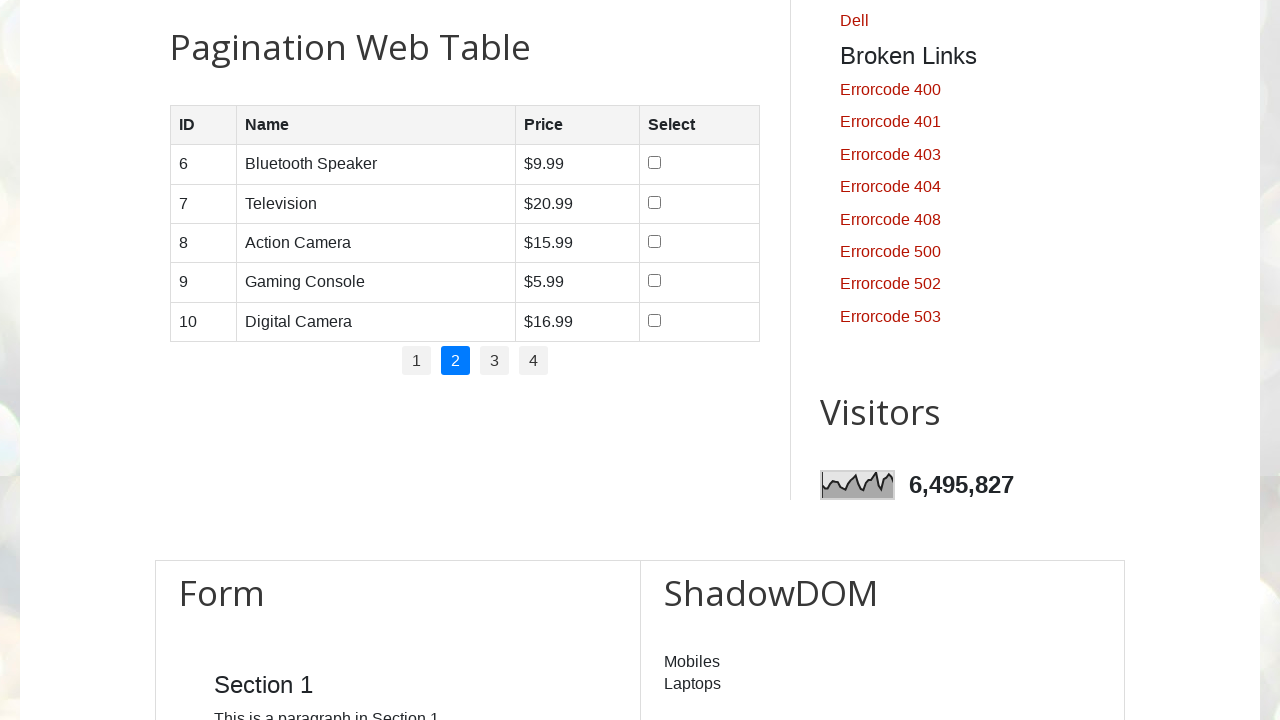

Verified table rows are present on page 2
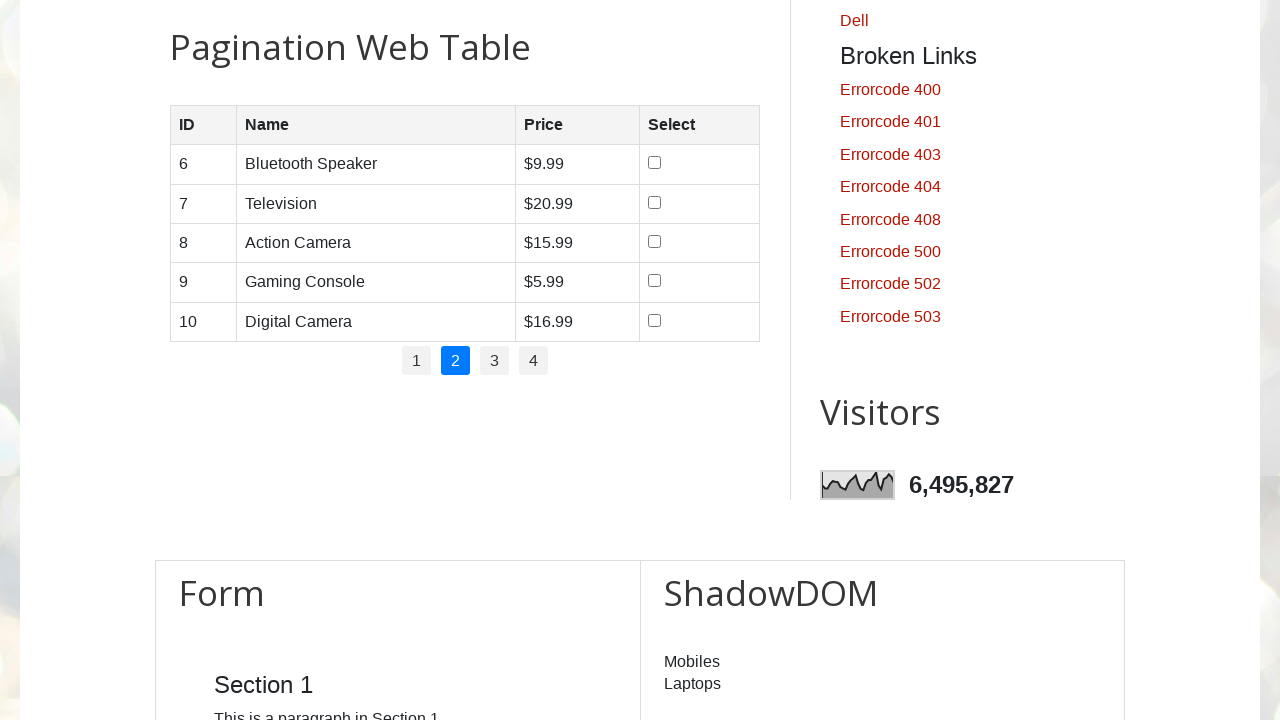

Clicked pagination link to navigate to page 3 at (494, 361) on .pagination li a >> nth=2
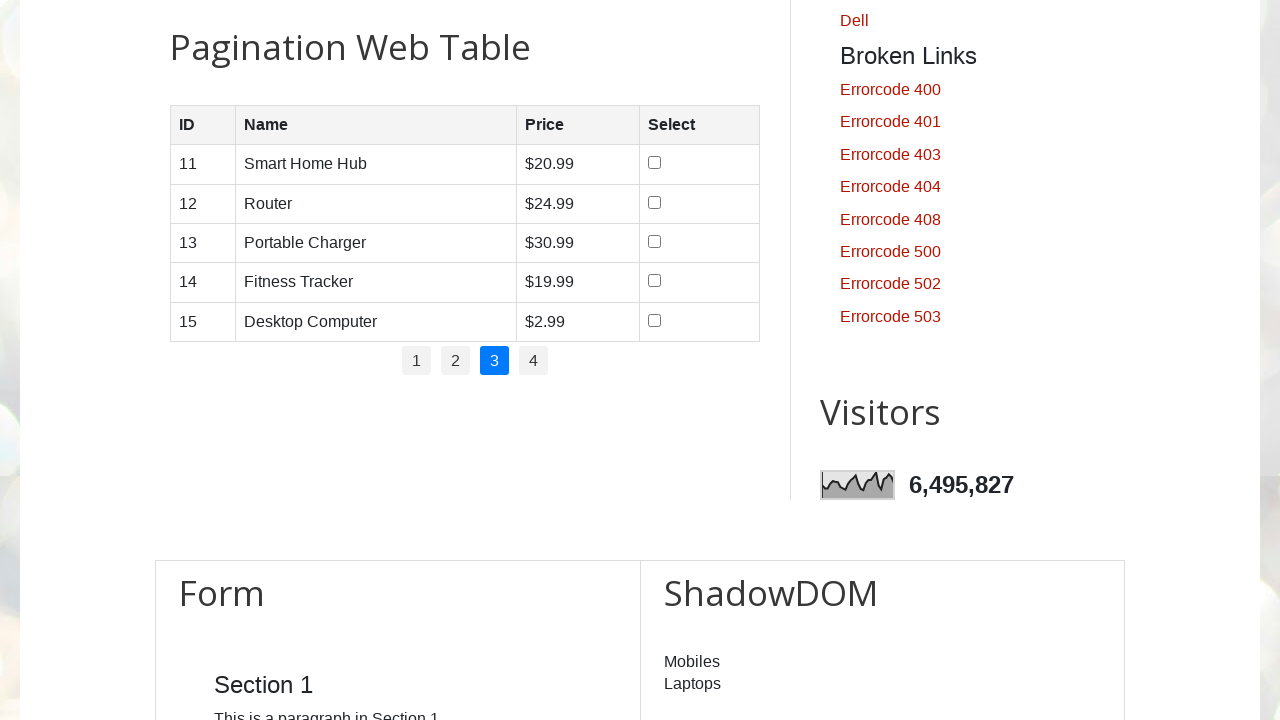

Waited for page content to update after pagination
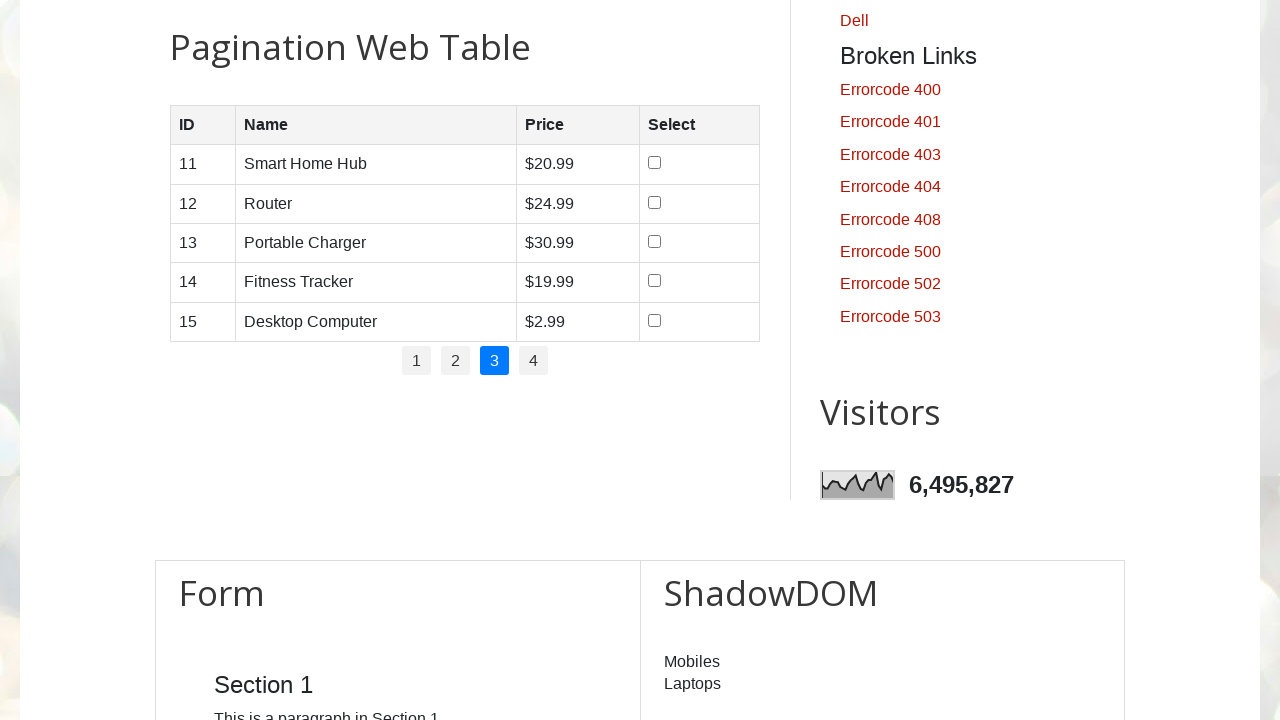

Verified table rows are present on page 3
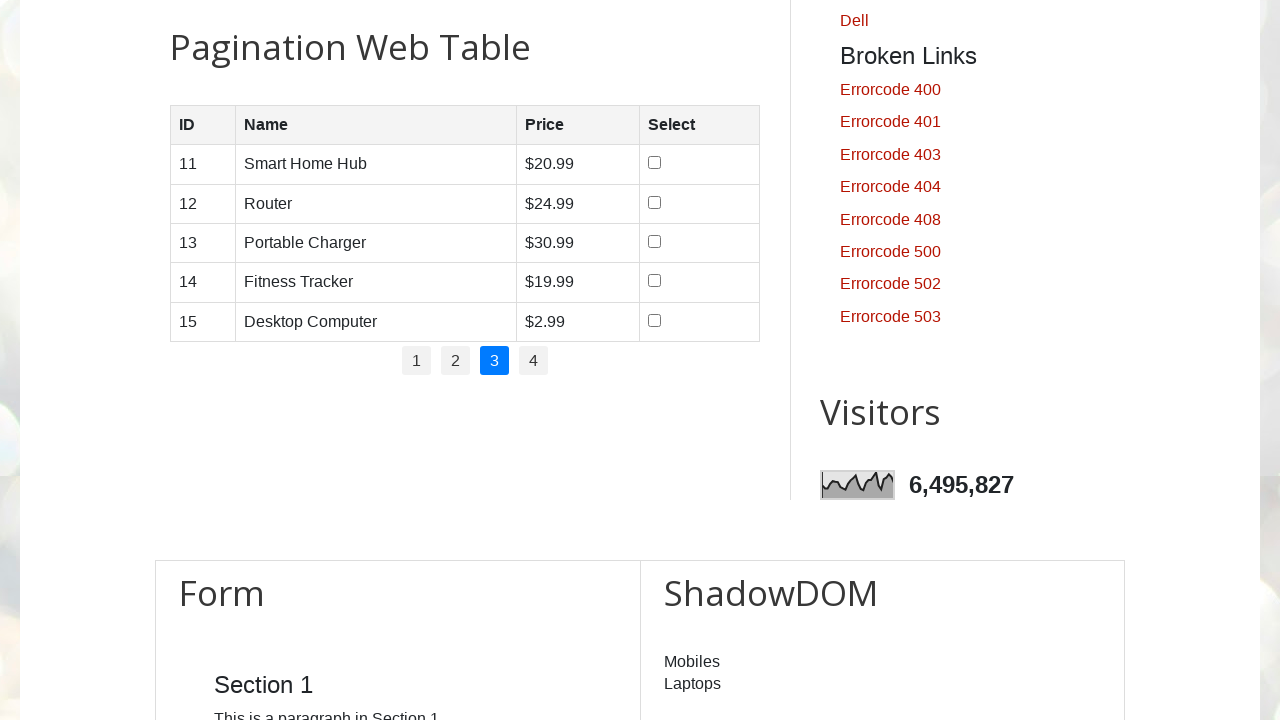

Clicked pagination link to navigate to page 4 at (534, 361) on .pagination li a >> nth=3
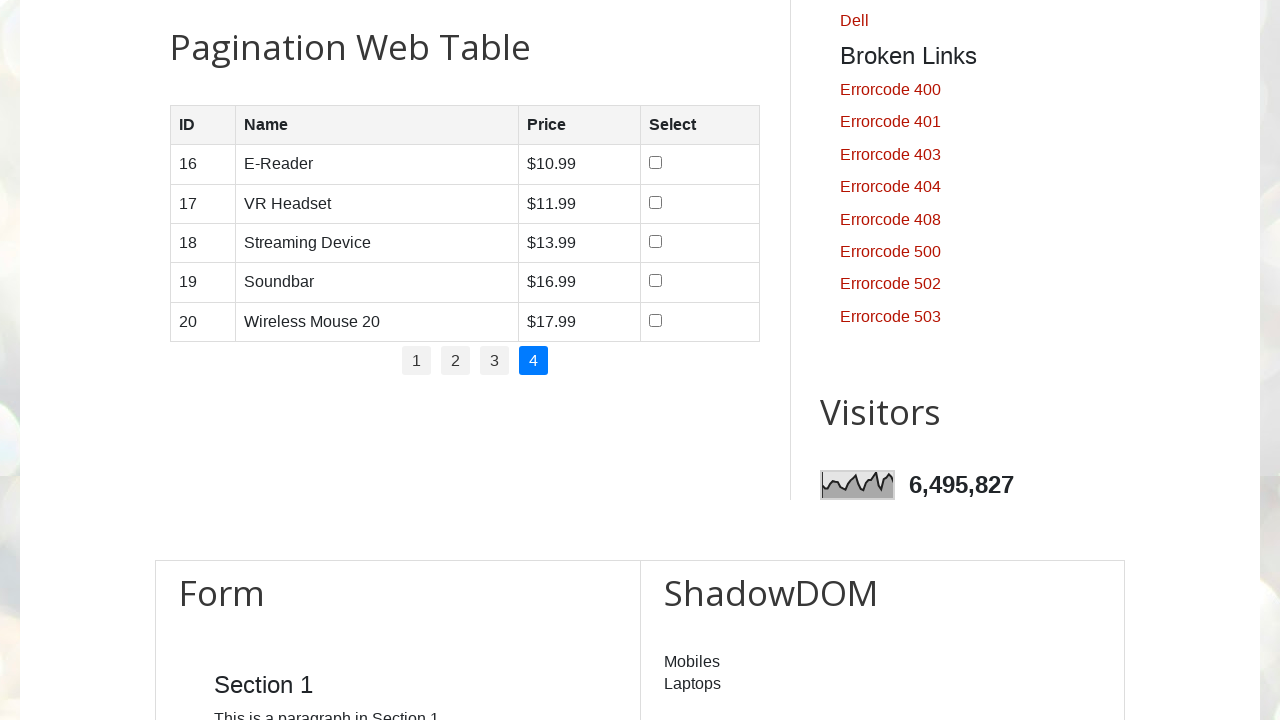

Waited for page content to update after pagination
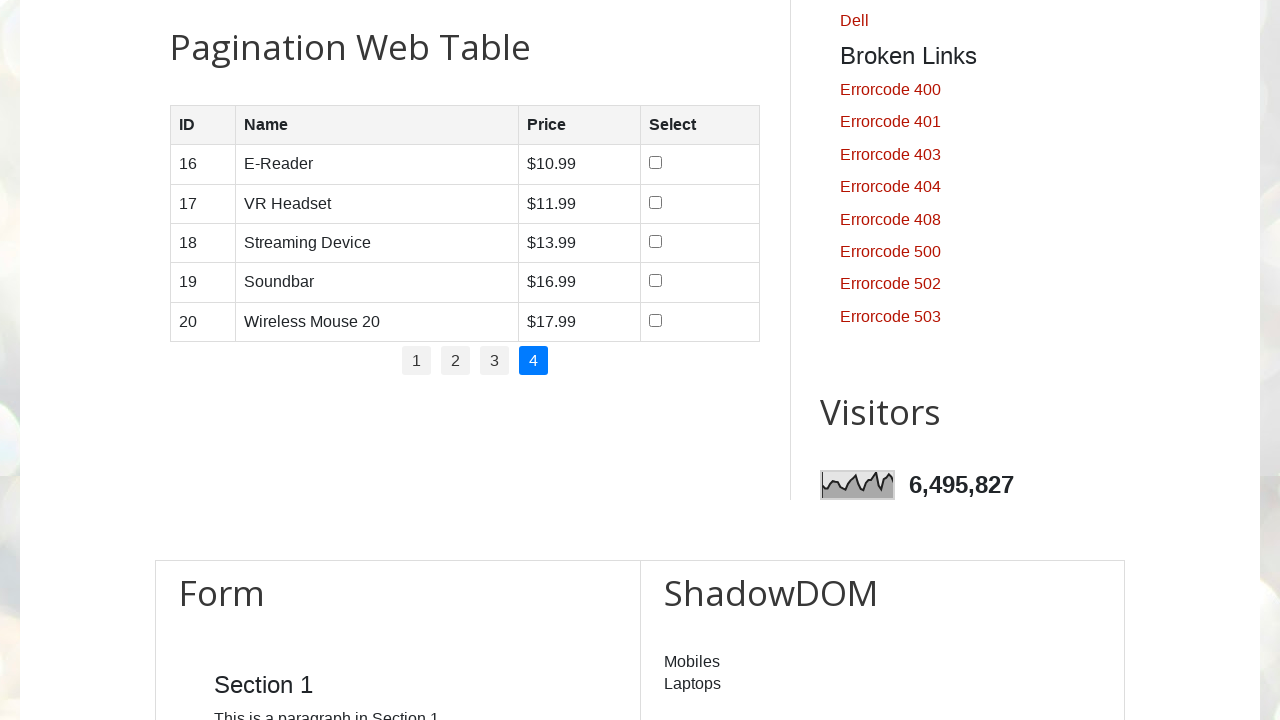

Verified table rows are present on page 4
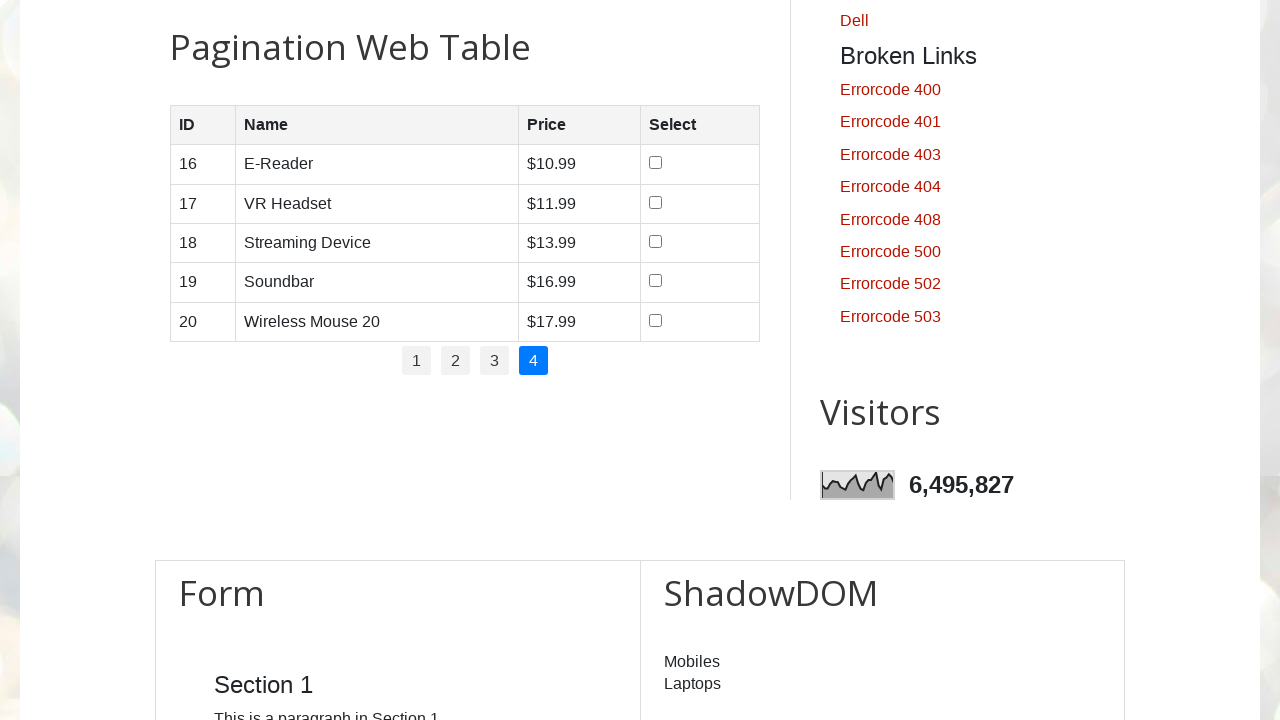

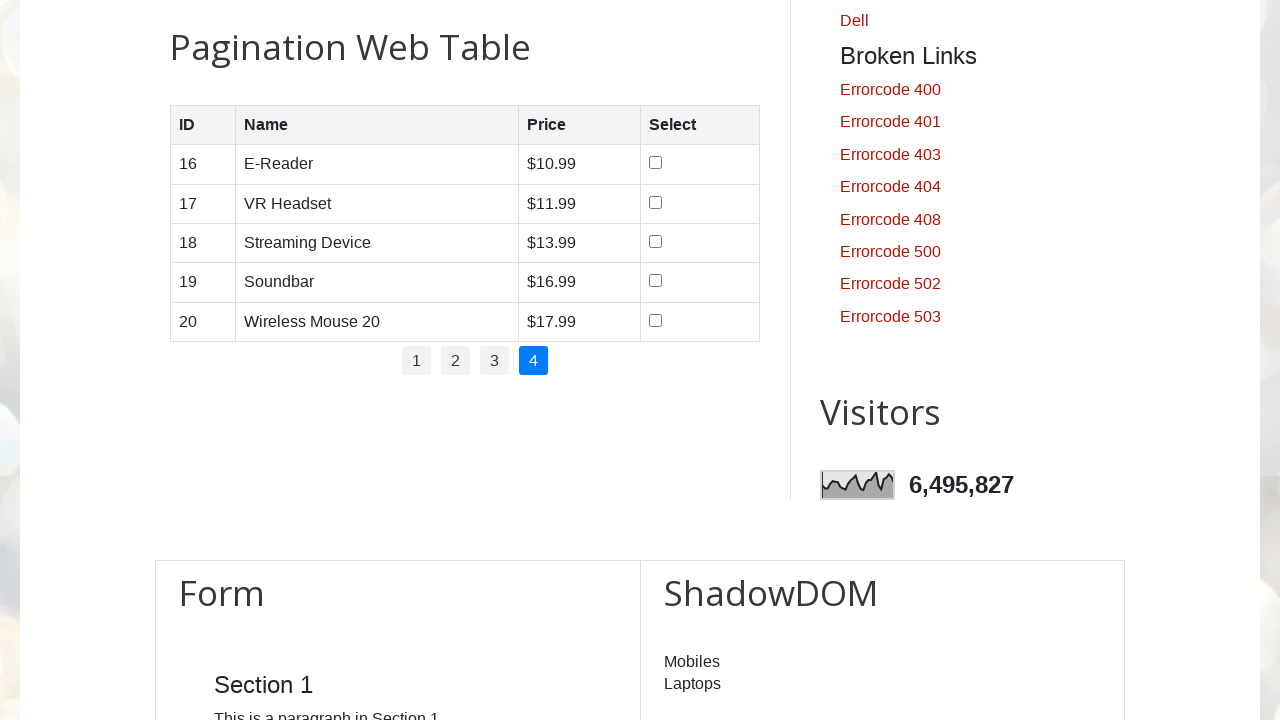